Navigates to SpiceJet flight booking page and selects the "Family & Friends" discount option from the available discount checkboxes.

Starting URL: https://book.spicejet.com/

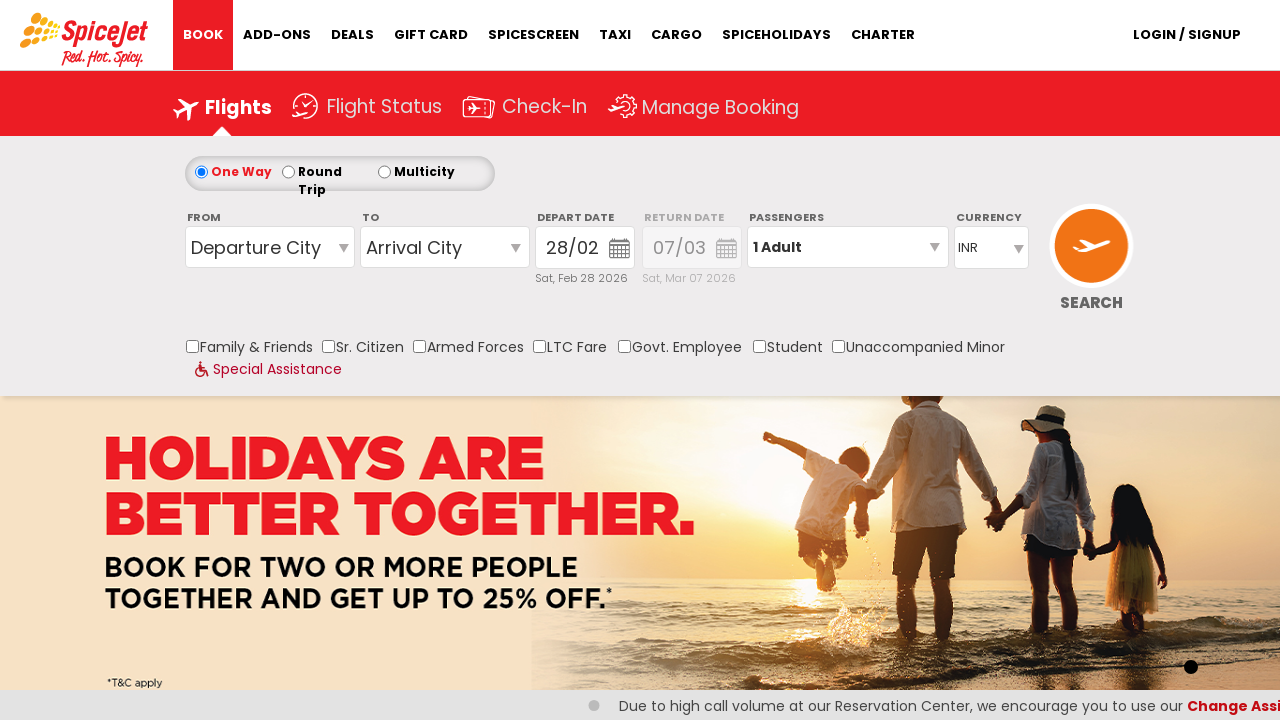

Waited for discount checkboxes section to load
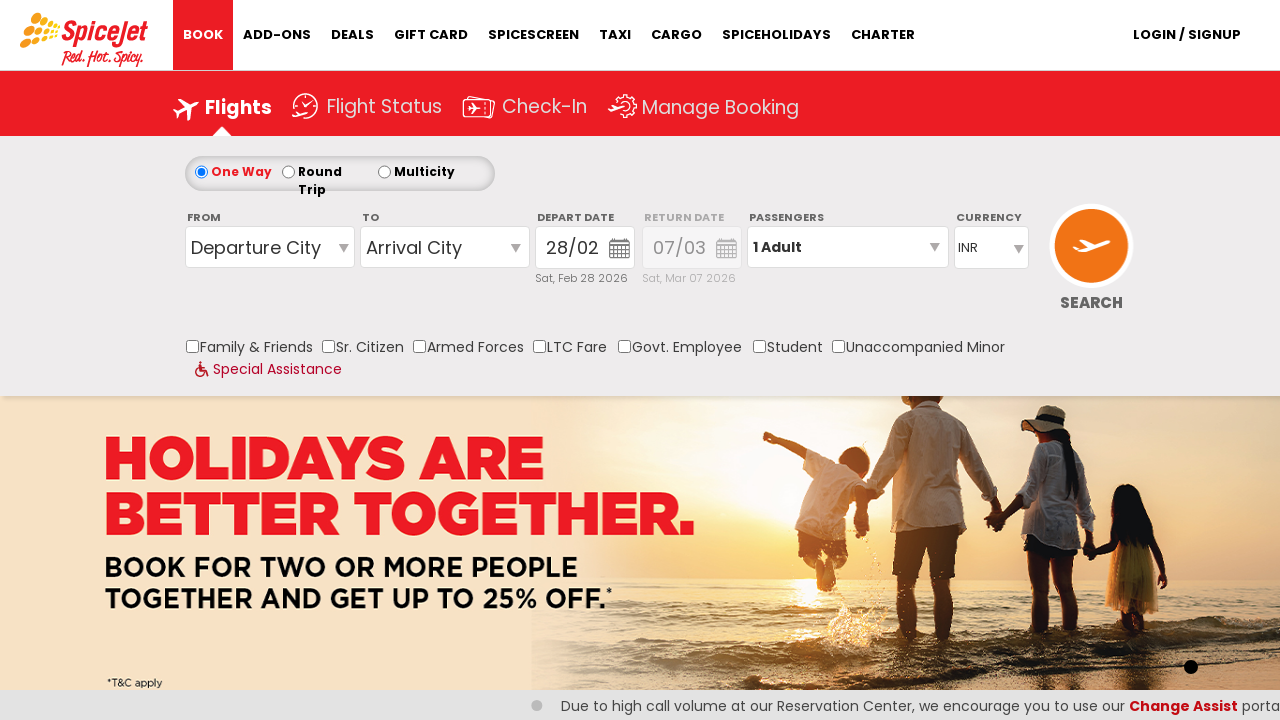

Located all discount option labels
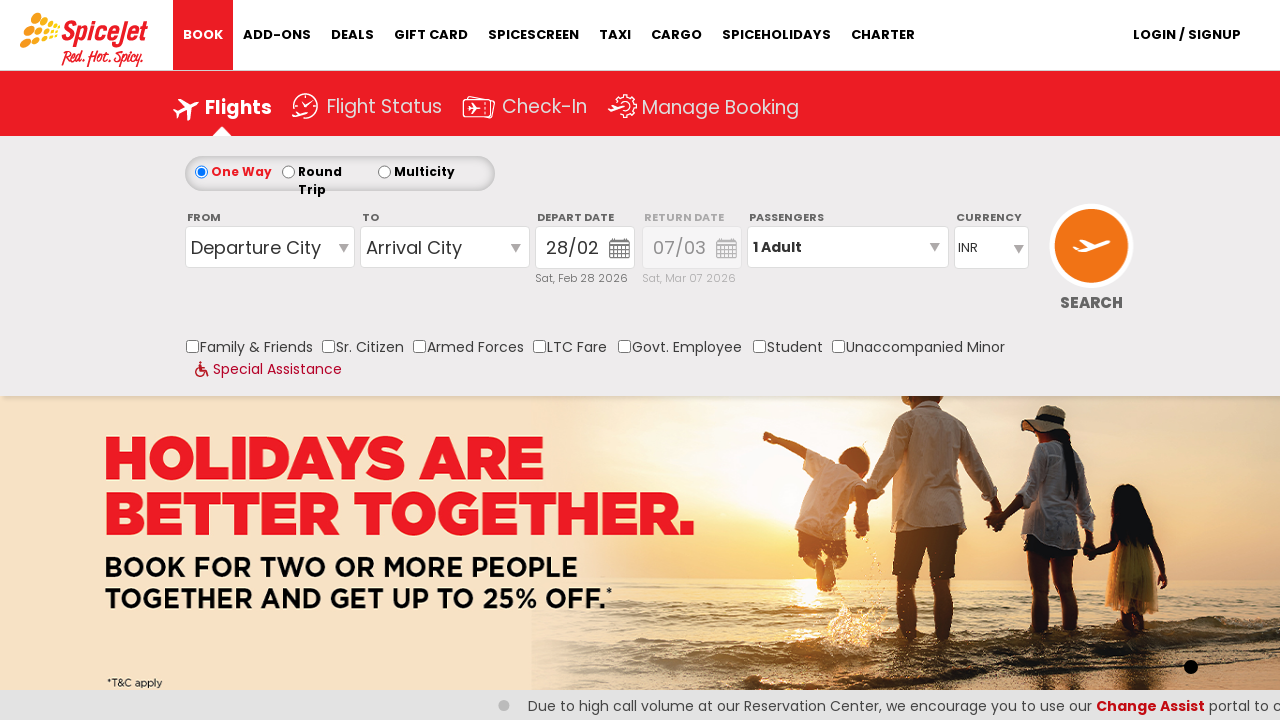

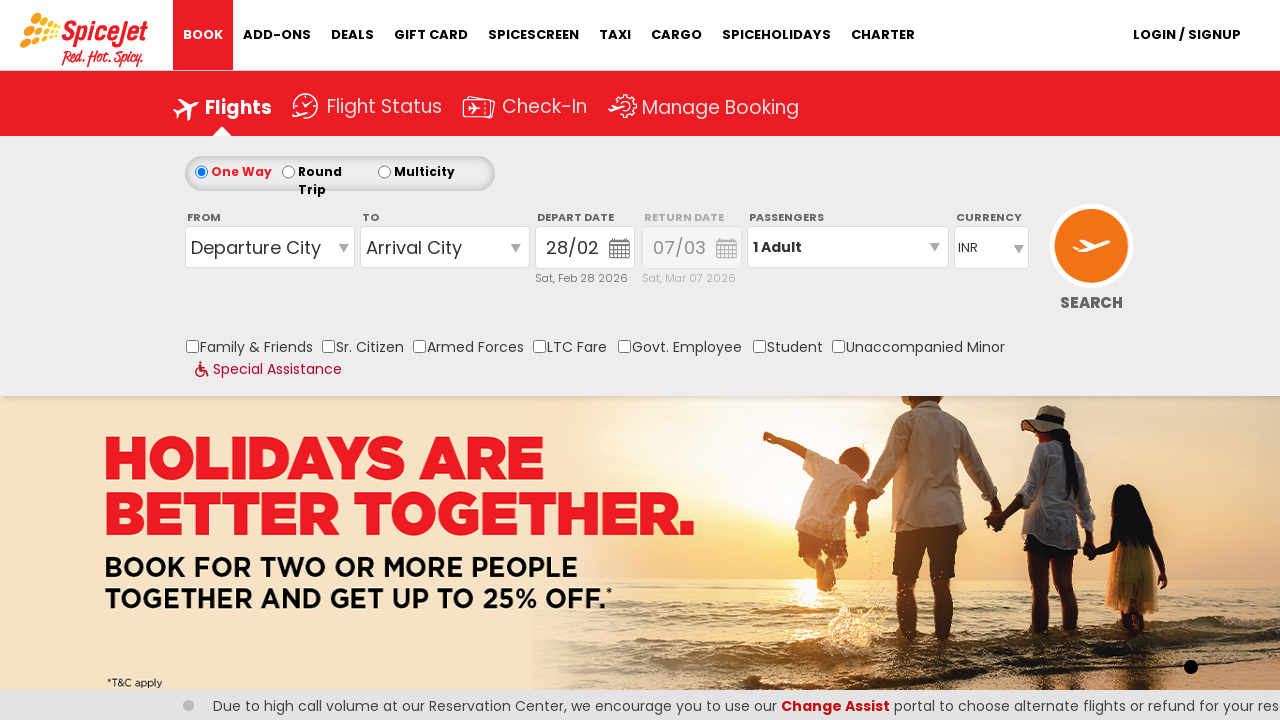